Tests jQuery UI draggable functionality by dragging an element to a new position within an iframe

Starting URL: https://jqueryui.com/draggable/

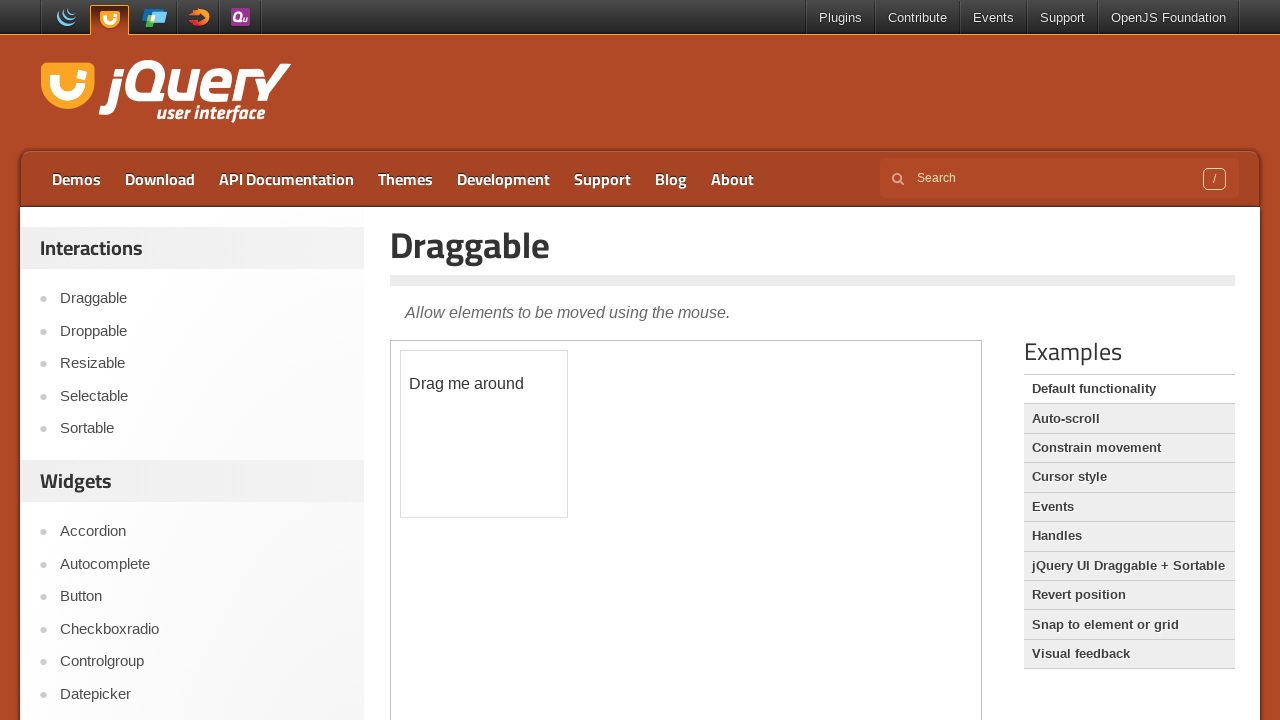

Located the first iframe containing the draggable element
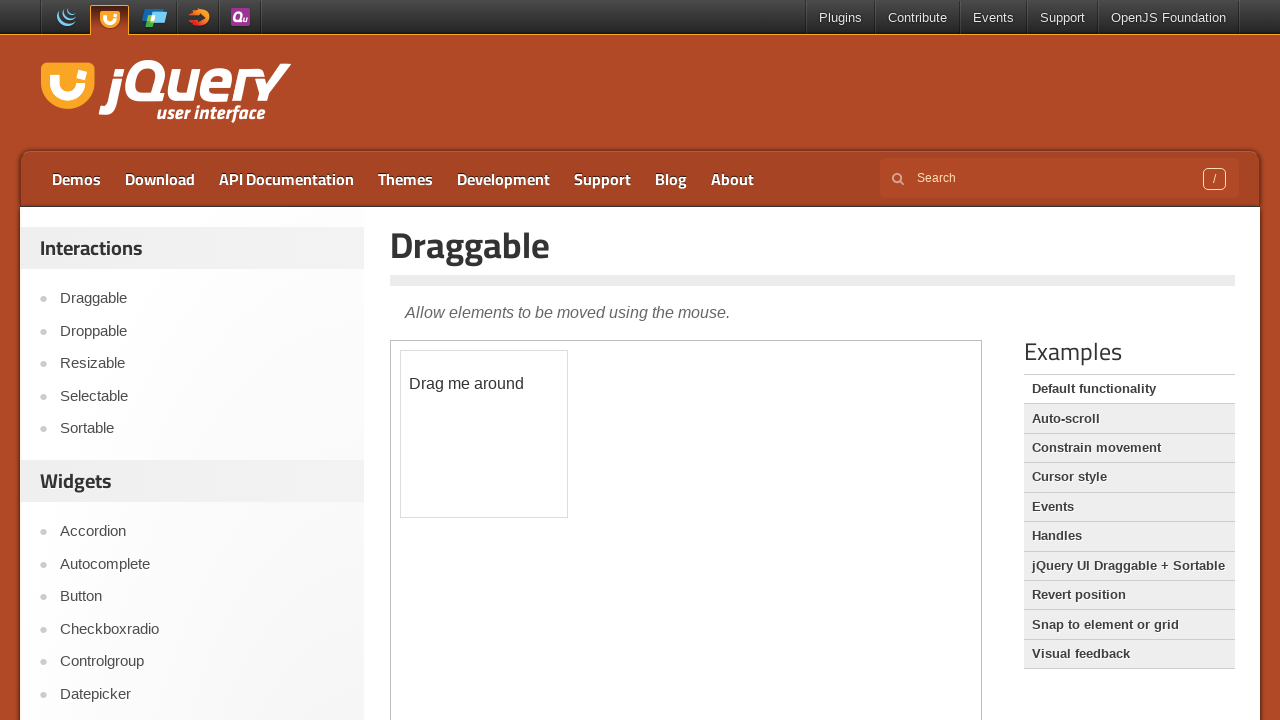

Located the draggable element with ID 'draggable' within the iframe
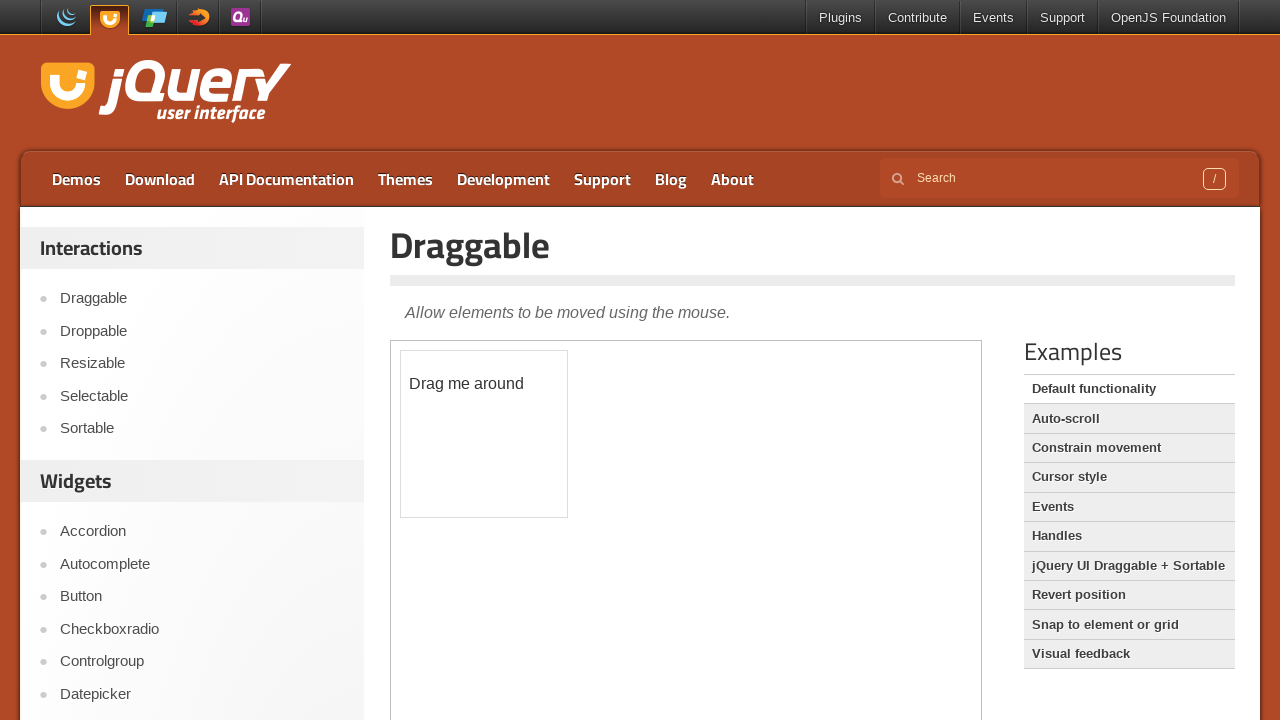

Dragged the element 100 pixels right and 100 pixels down to new position at (501, 451)
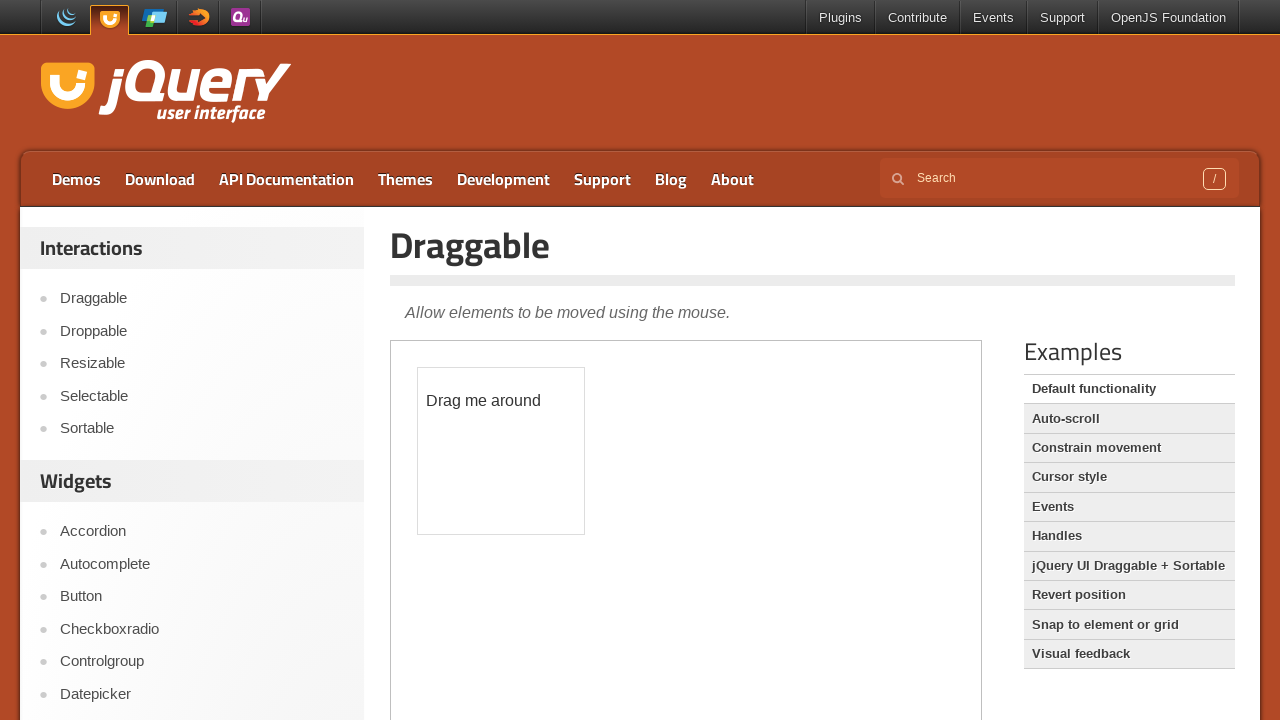

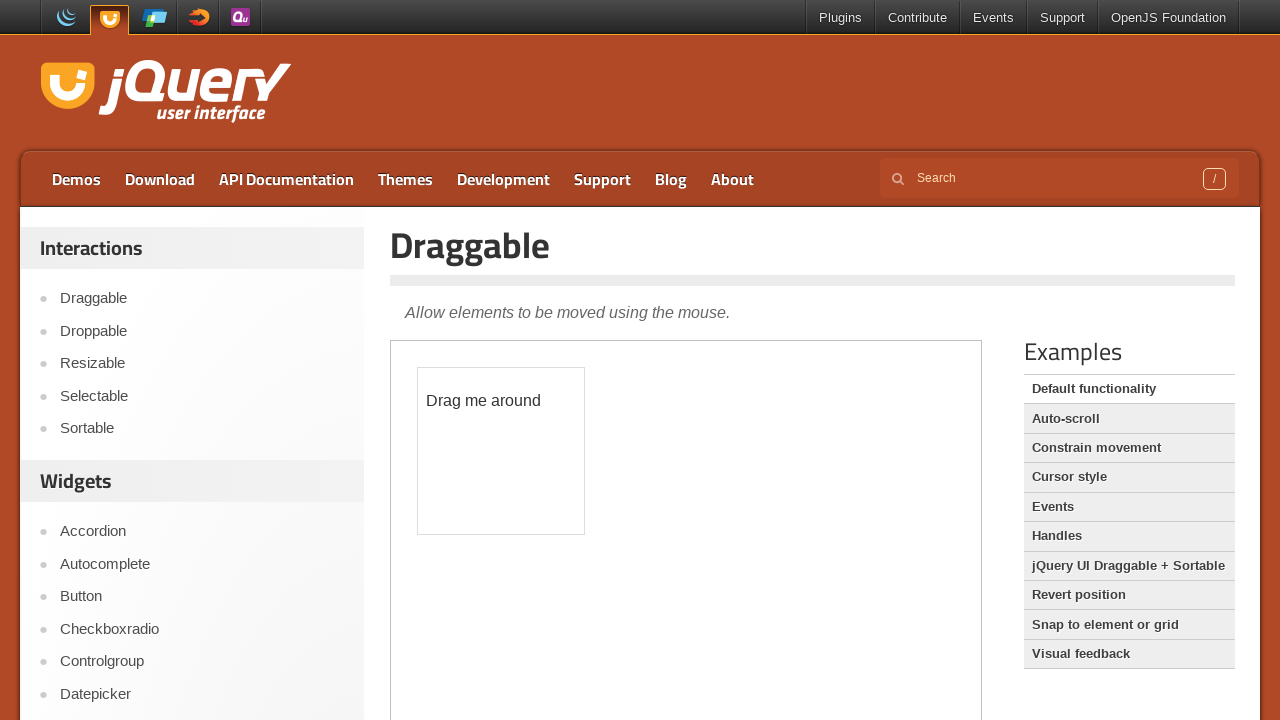